Tests opening a link in a new tab, switching to it, verifying content, and closing it

Starting URL: https://demoqa.com/links

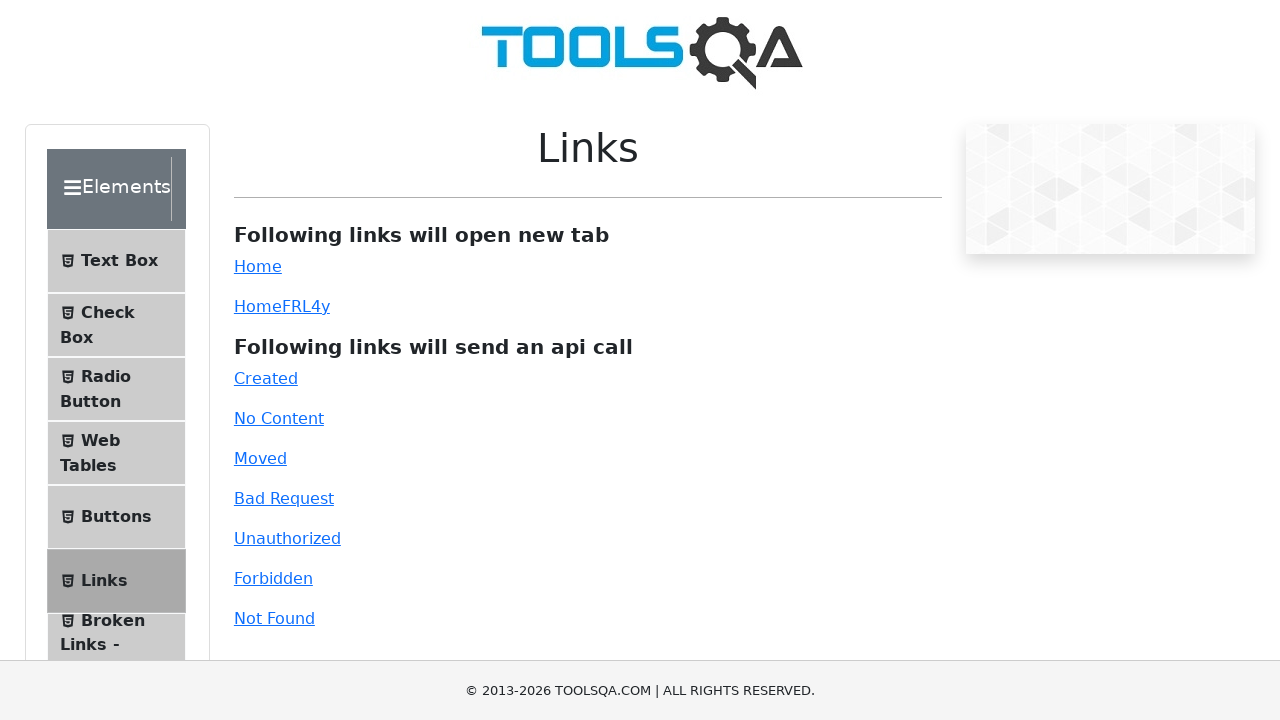

Clicked simple link to open new tab at (258, 266) on #simpleLink
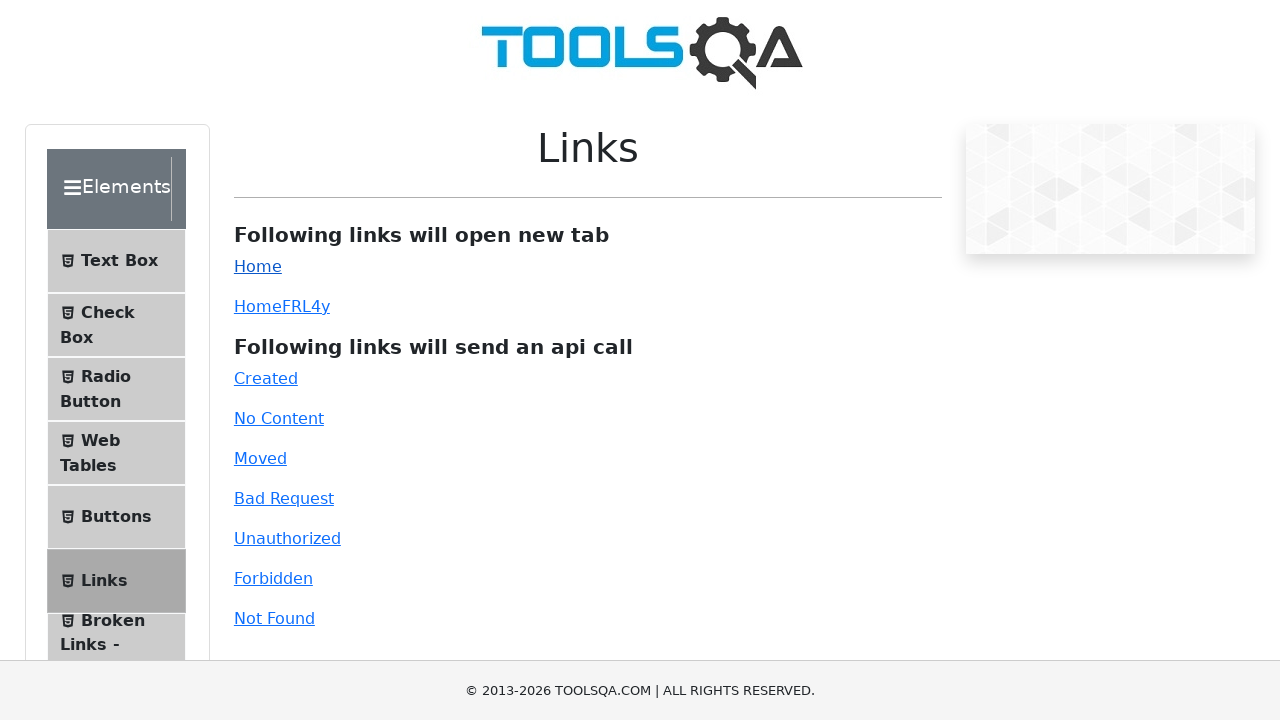

New tab opened and captured
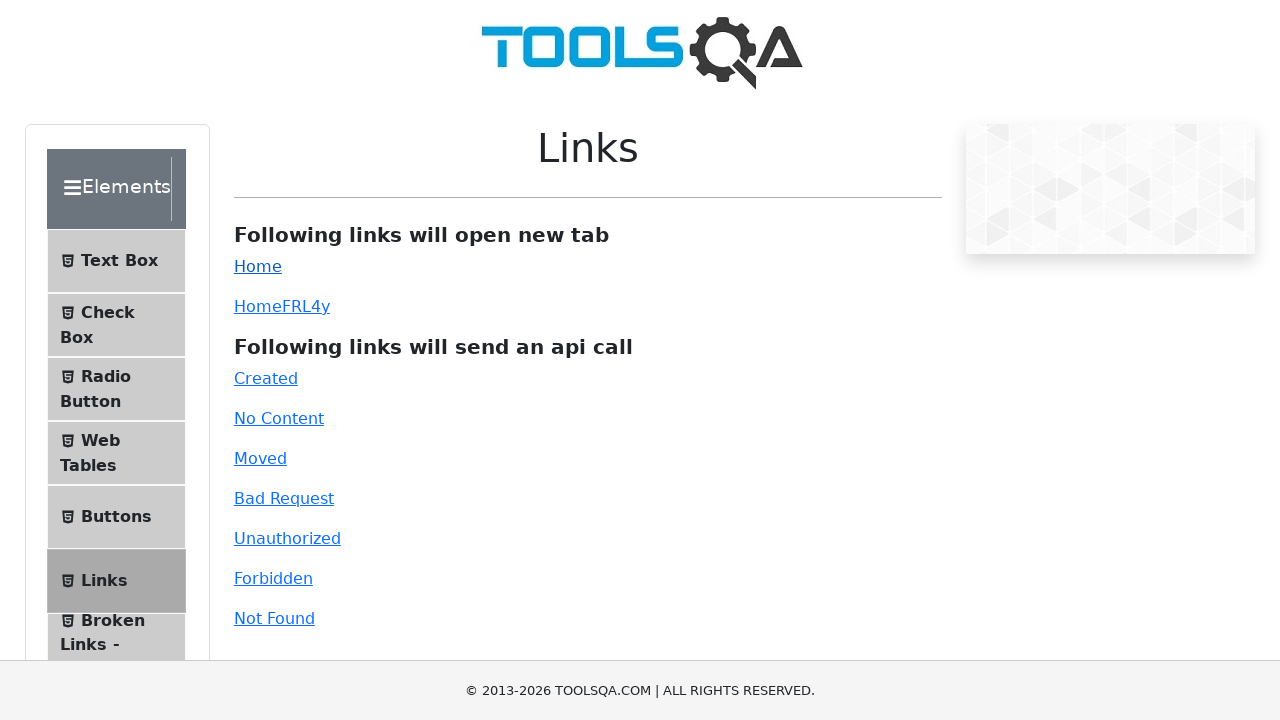

New tab page loaded completely
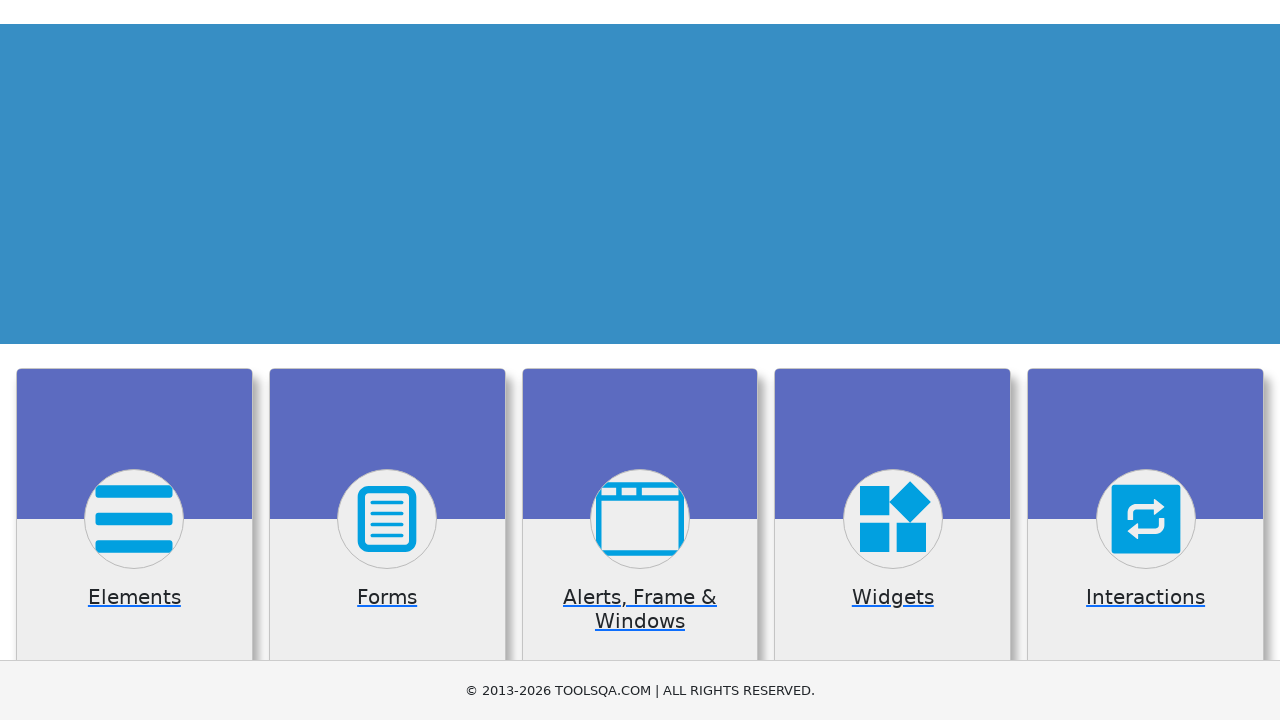

Retrieved new tab title: demosite
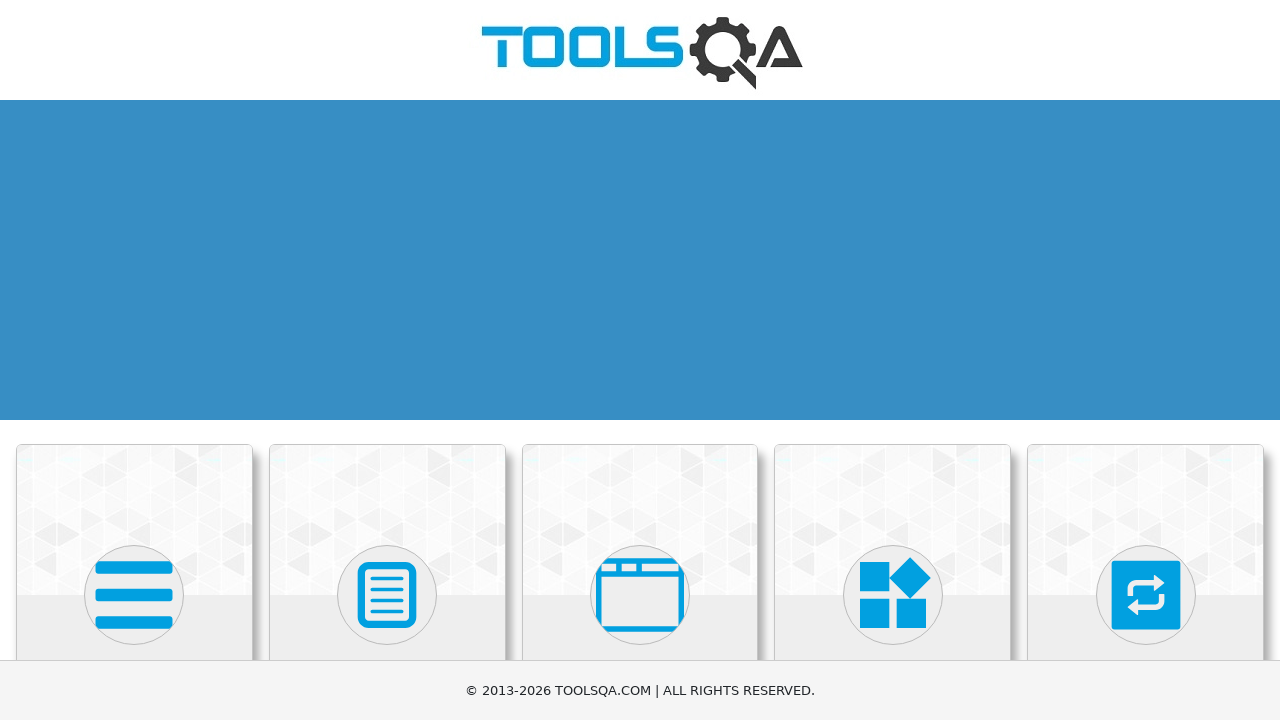

Header image element is visible in new tab
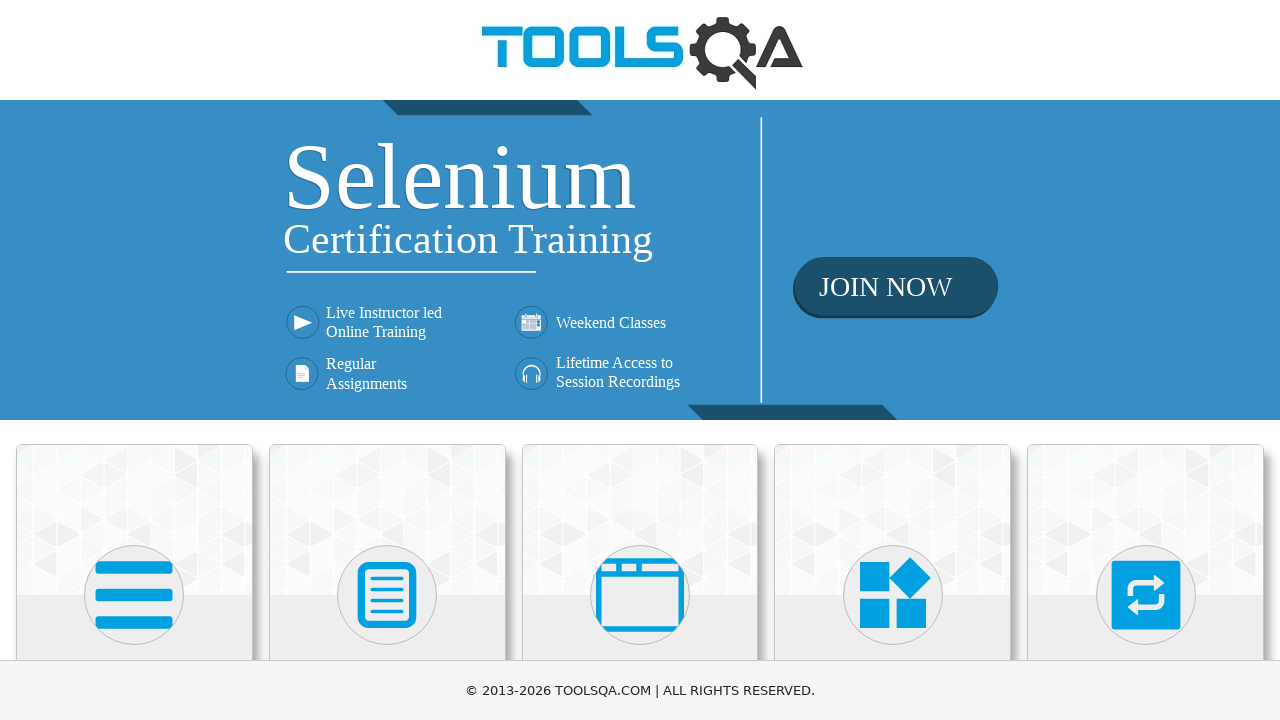

Asserted that image element is visible
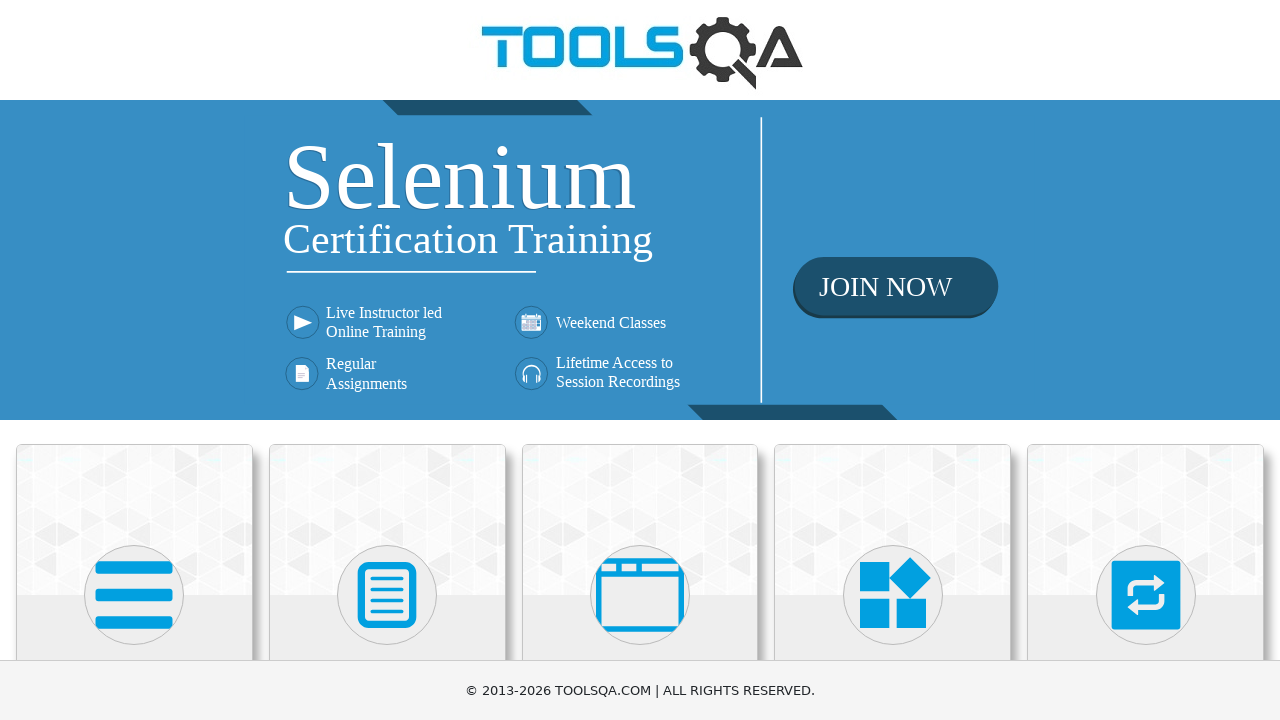

Closed the new tab
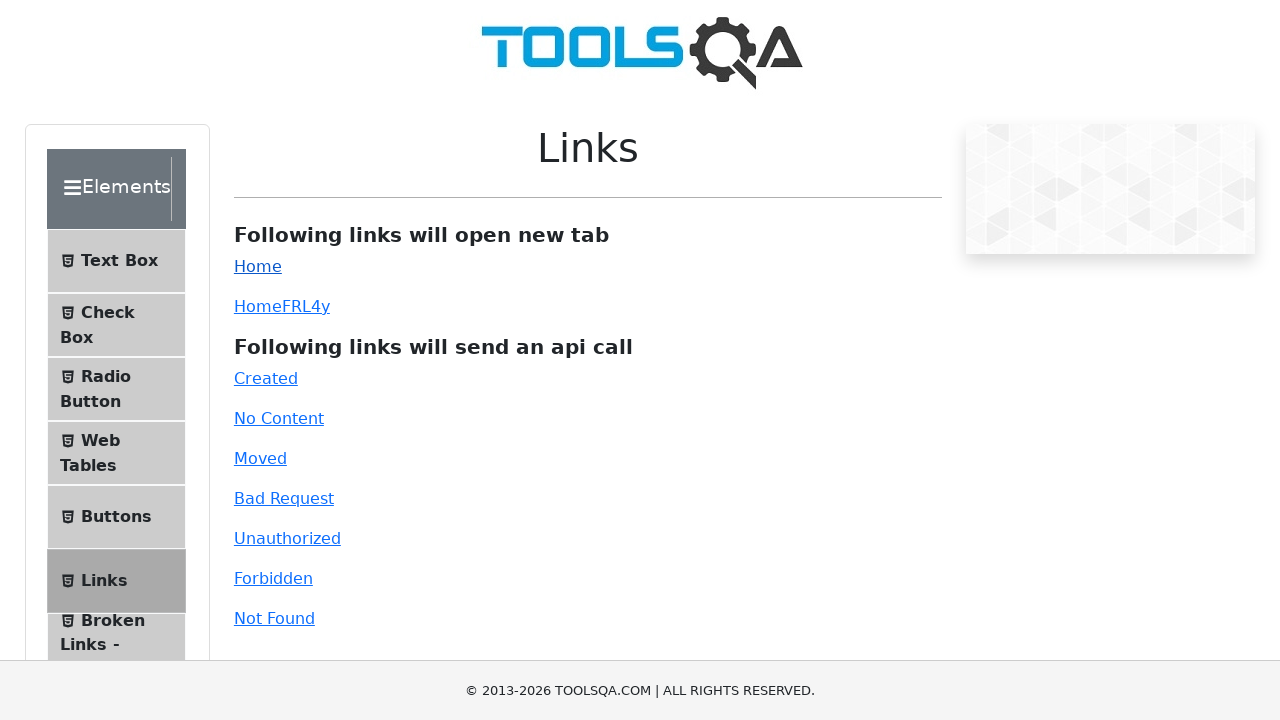

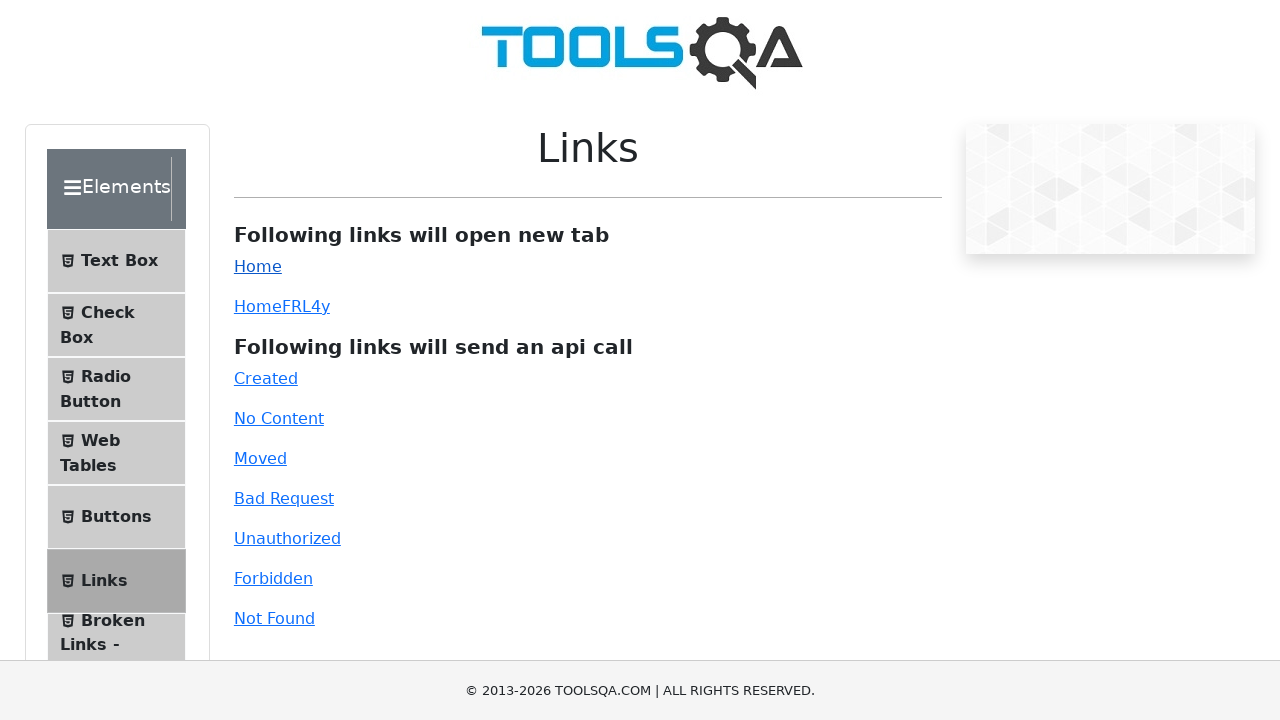